Tests scroll down to bottom of page, subscribes to newsletter, then uses the scroll-up arrow button to return to top and verifies the page header is visible

Starting URL: http://automationexercise.com

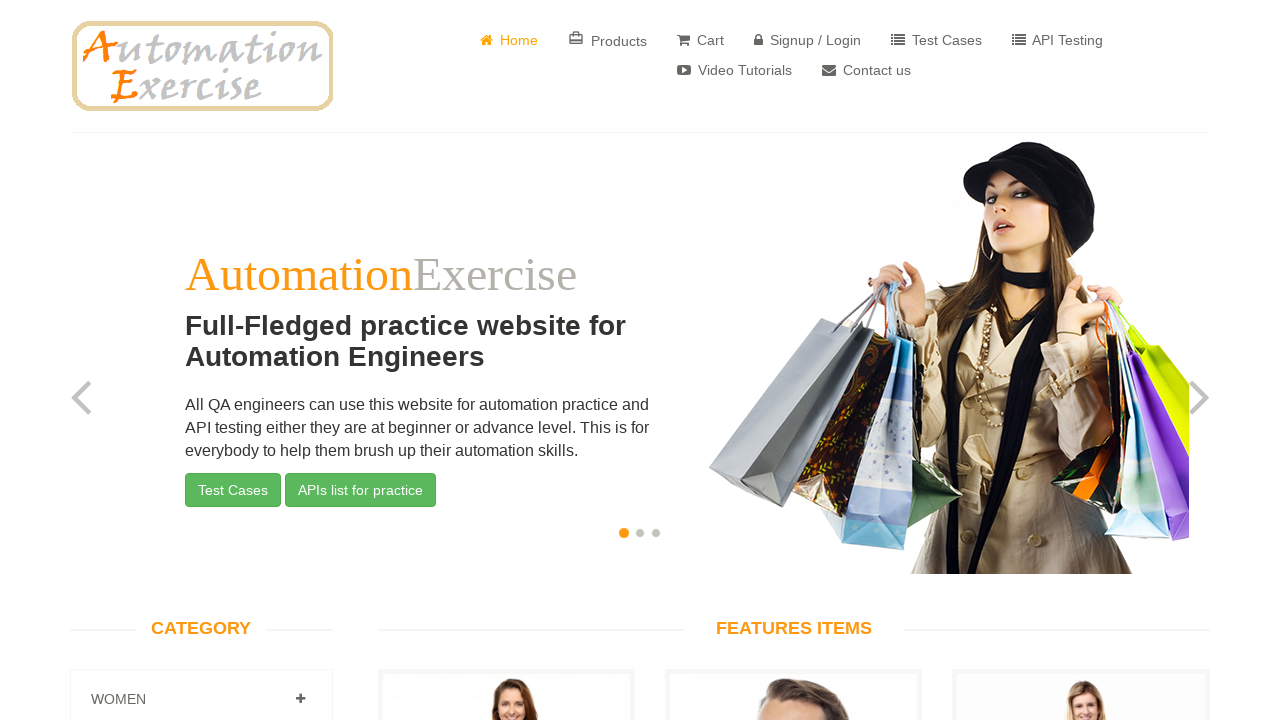

Scrolled down 7500 pixels to bottom of page
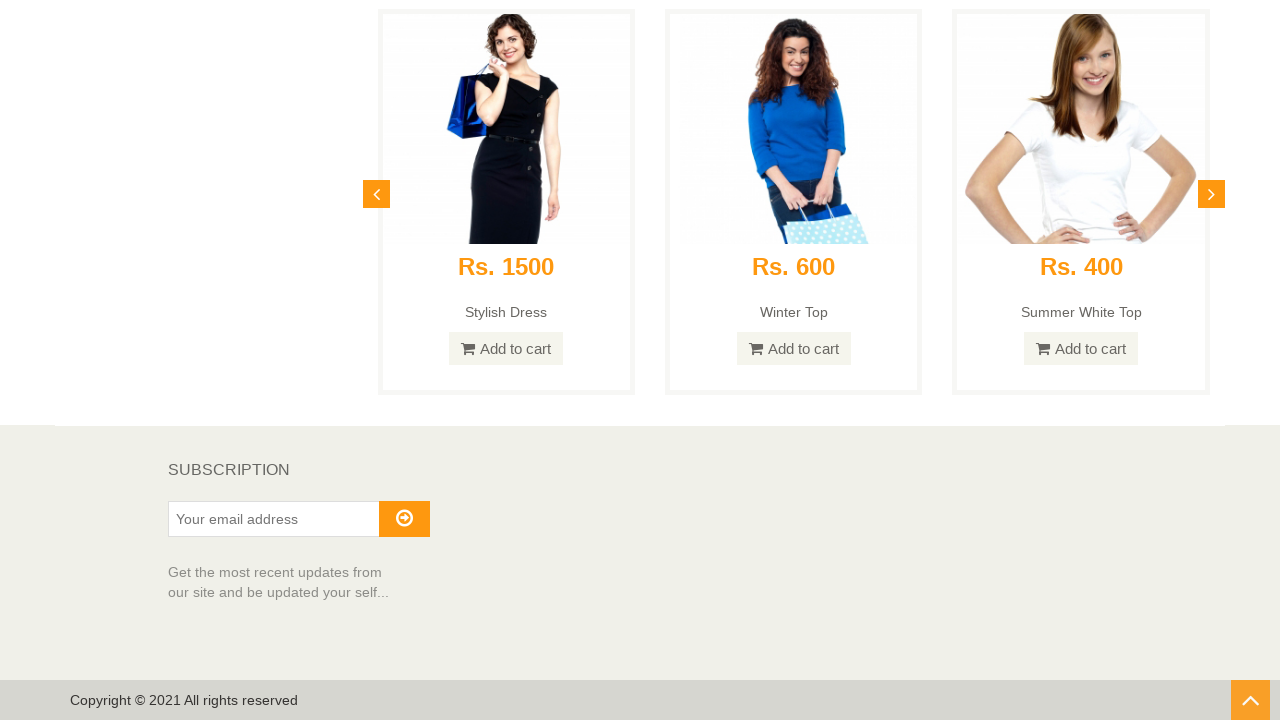

Subscription section appeared on screen
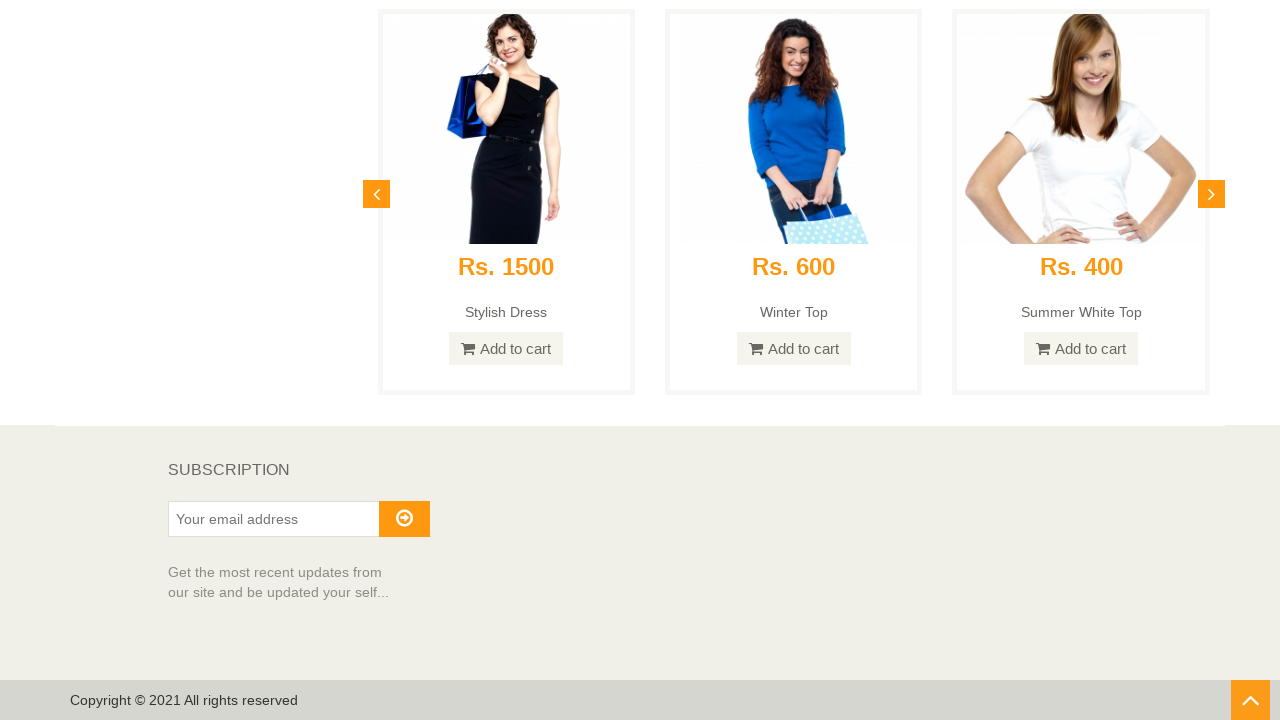

Filled subscription email field with test24789@example.com on input#susbscribe_email
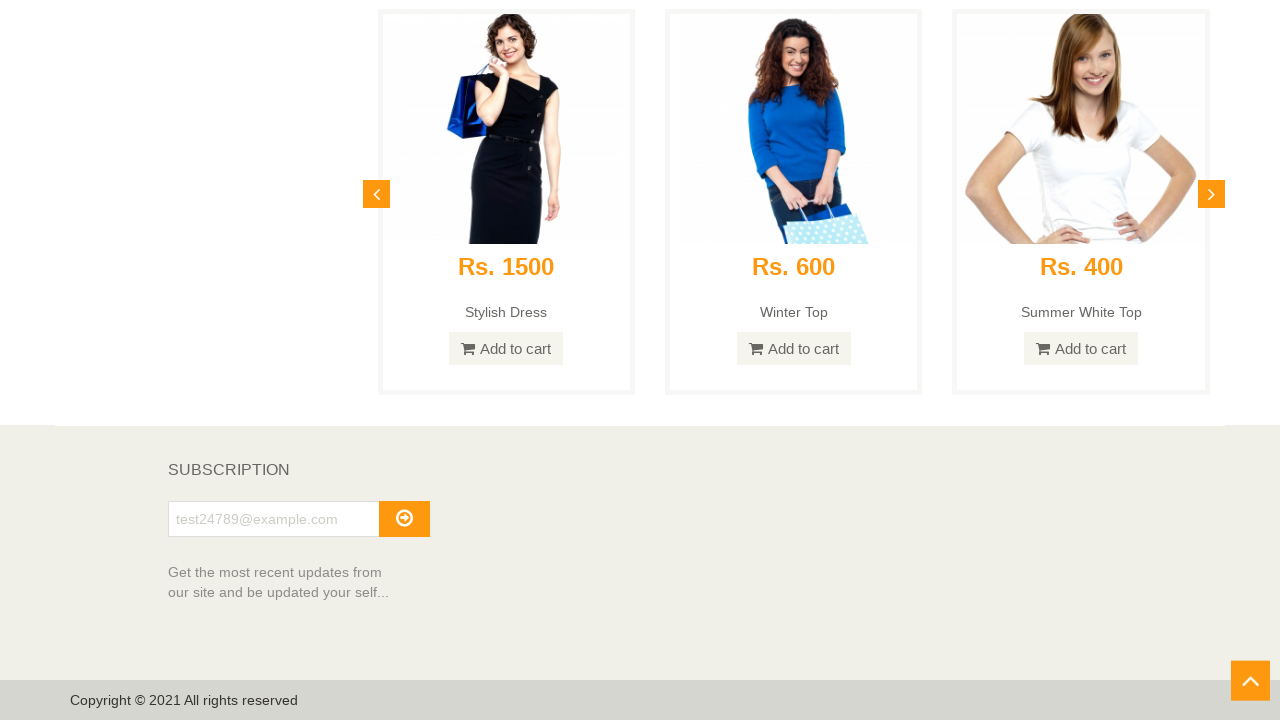

Clicked subscribe button to submit newsletter subscription at (404, 519) on button#subscribe
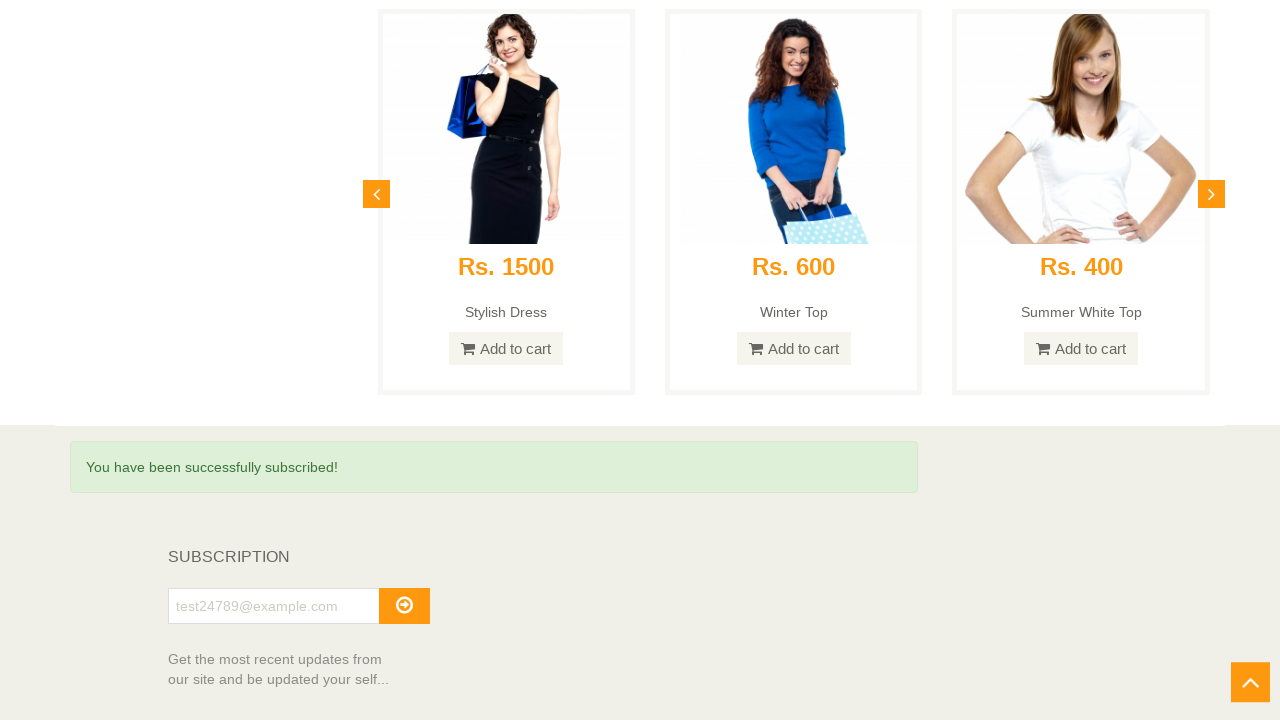

Clicked scroll-up arrow button to return to top of page at (1250, 700) on a#scrollUp
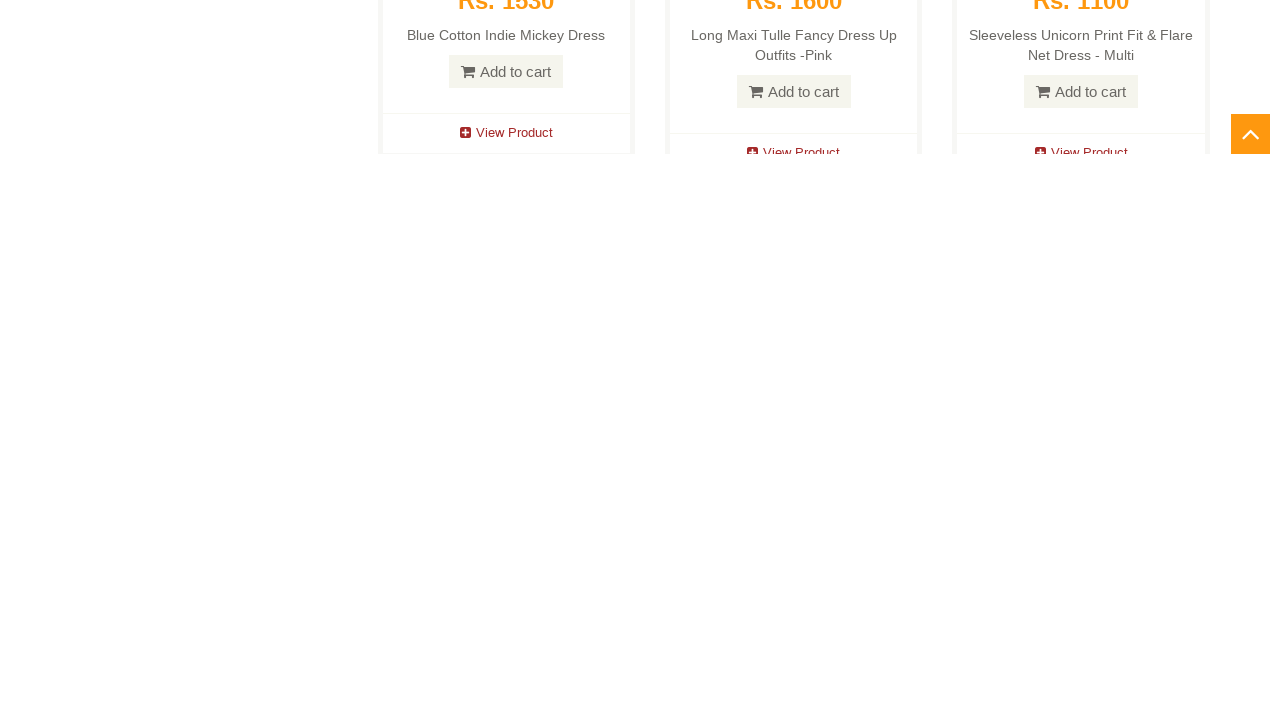

Page header 'Full-Fledged practice website for Automation Engineers' is now visible, confirming scroll to top
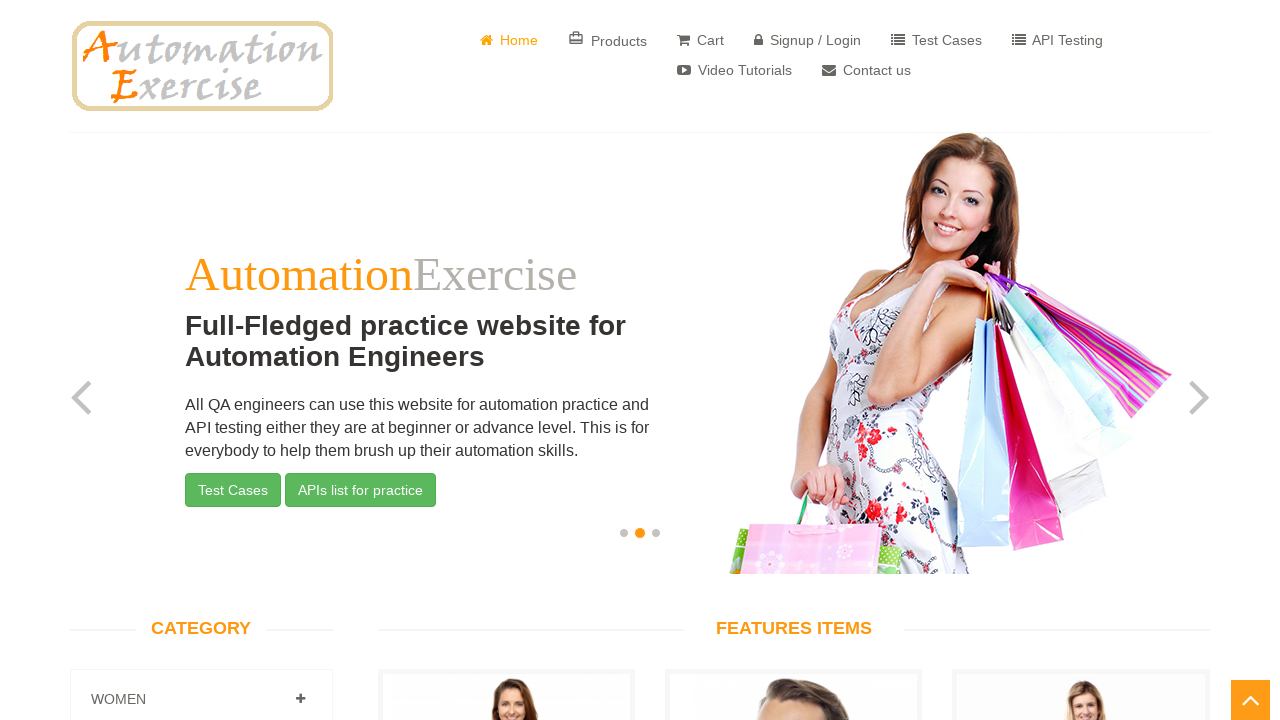

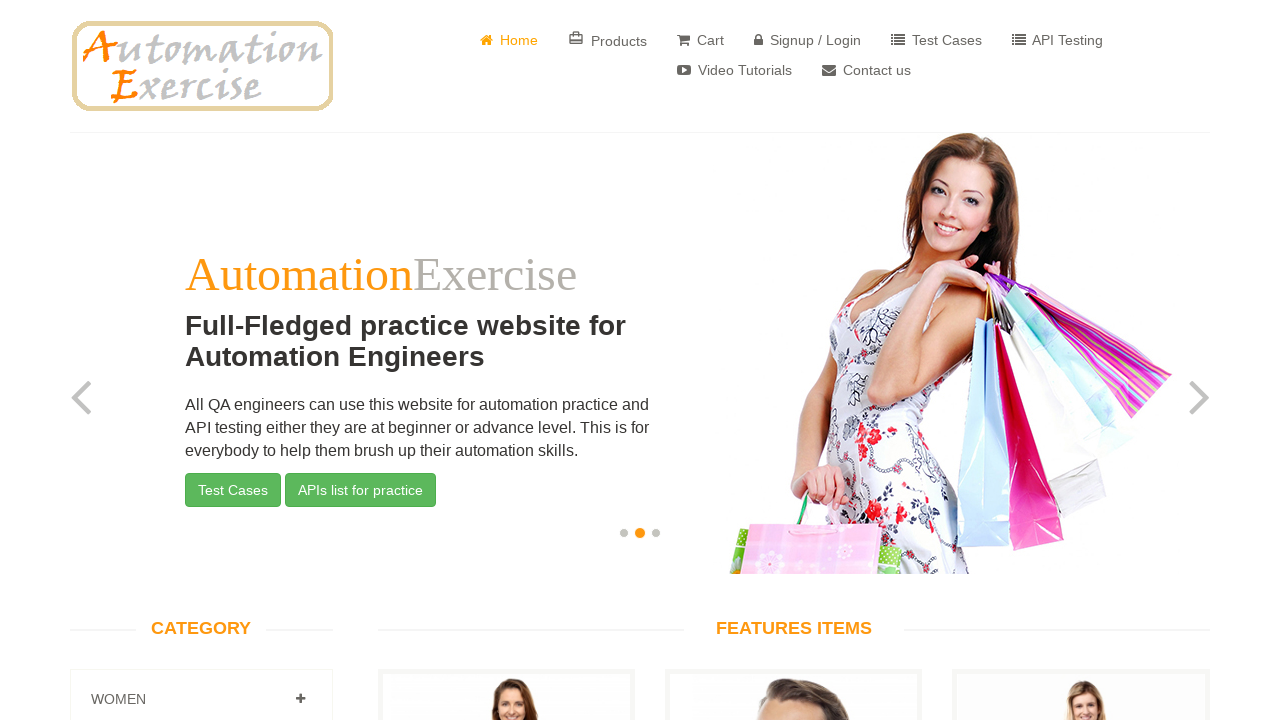